Tests filtering to display only active (non-completed) items using the Active link

Starting URL: https://demo.playwright.dev/todomvc

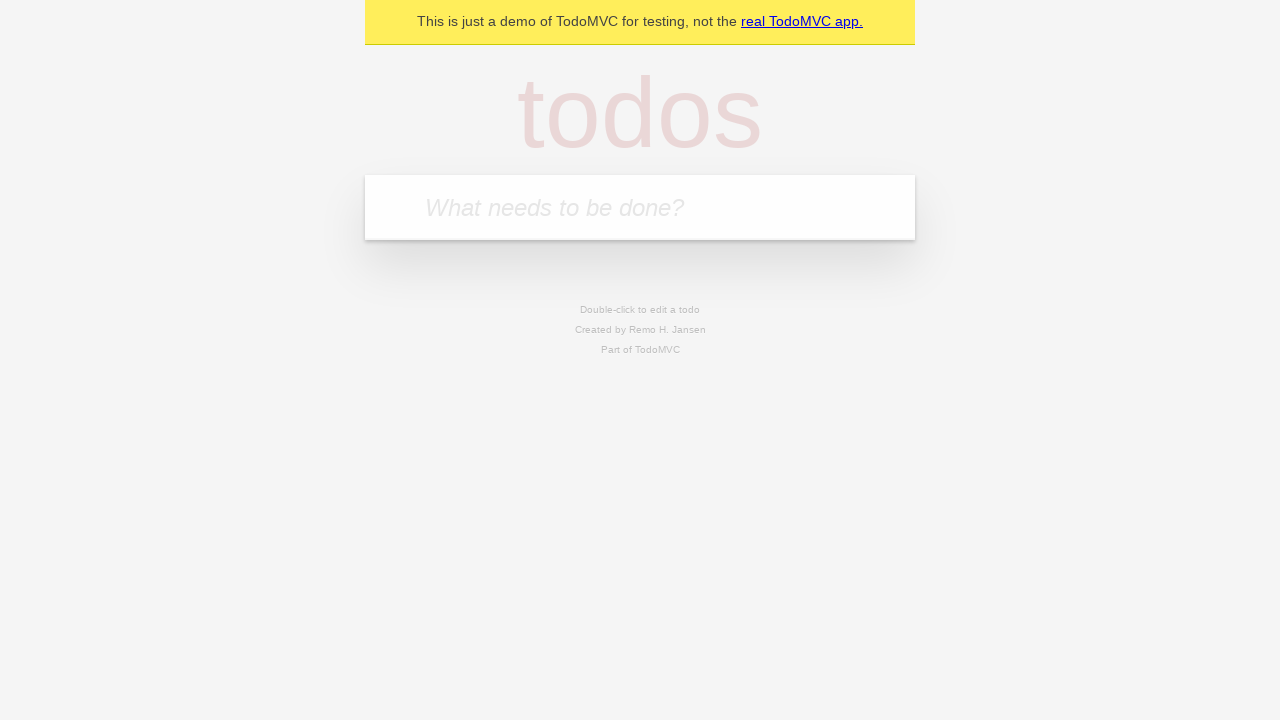

Filled todo input field with 'buy some cheese' on internal:attr=[placeholder="What needs to be done?"i]
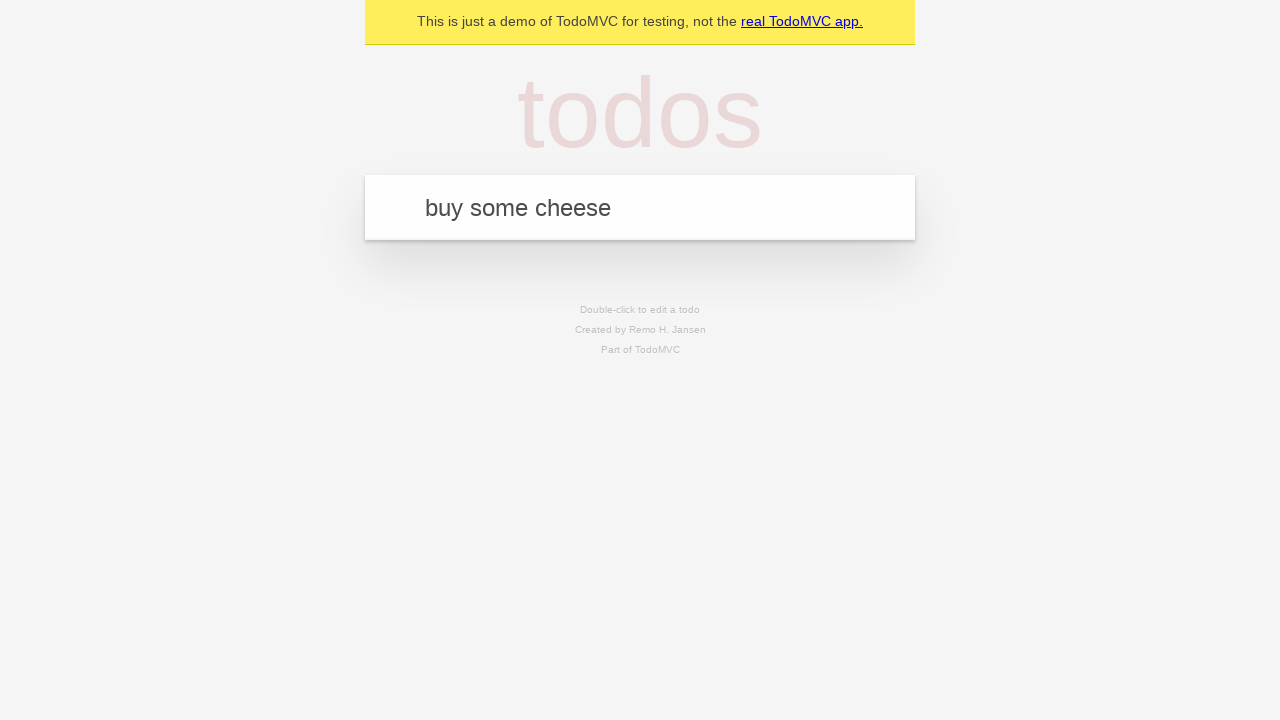

Pressed Enter to add todo item 'buy some cheese' on internal:attr=[placeholder="What needs to be done?"i]
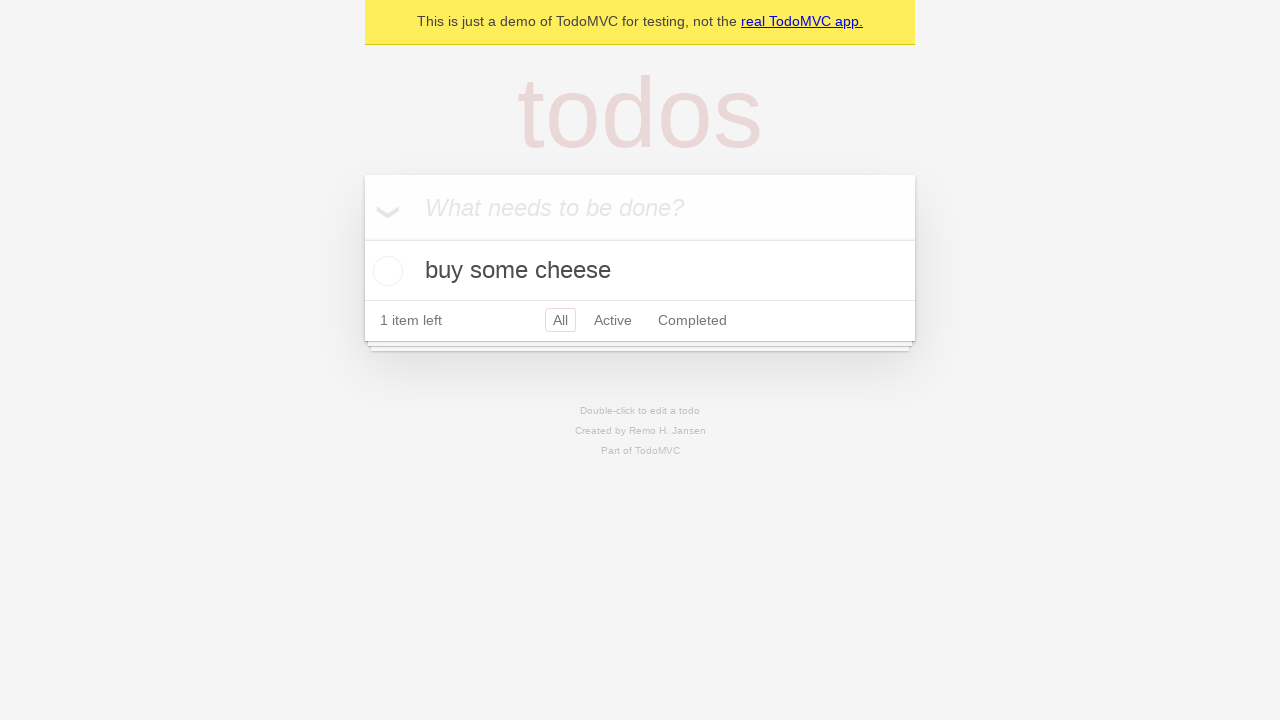

Filled todo input field with 'feed the cat' on internal:attr=[placeholder="What needs to be done?"i]
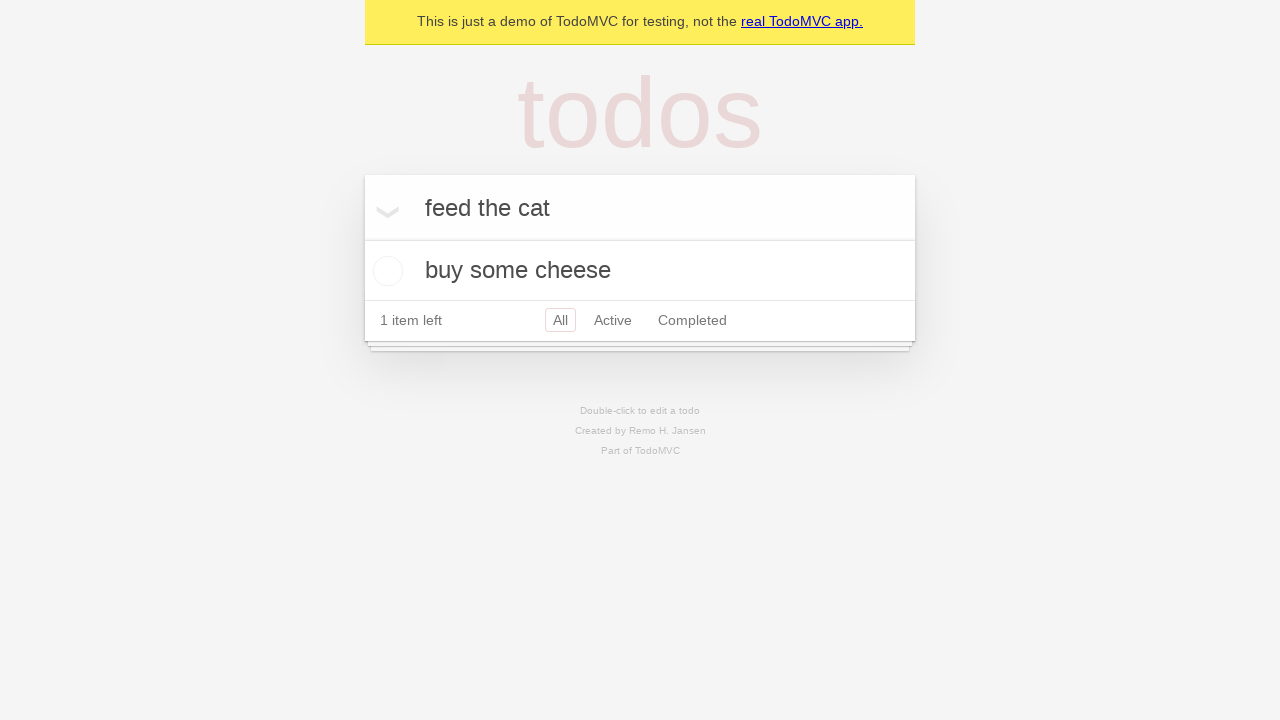

Pressed Enter to add todo item 'feed the cat' on internal:attr=[placeholder="What needs to be done?"i]
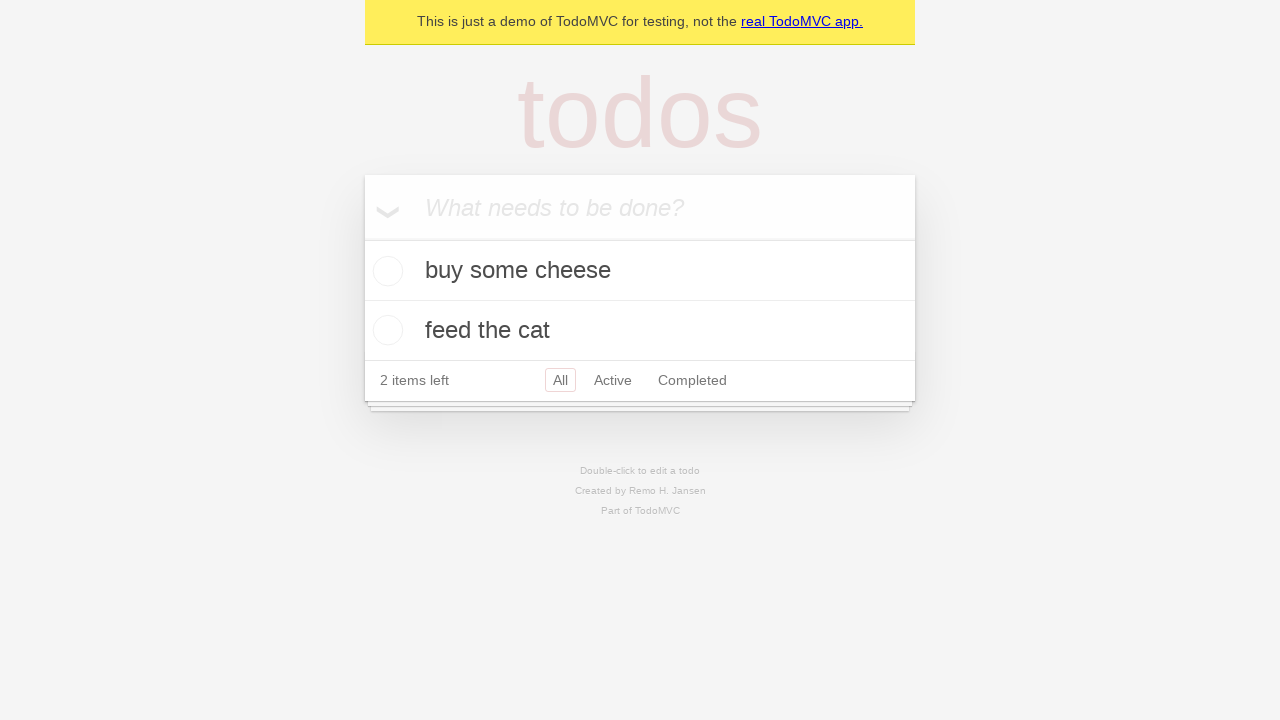

Filled todo input field with 'book a doctors appointment' on internal:attr=[placeholder="What needs to be done?"i]
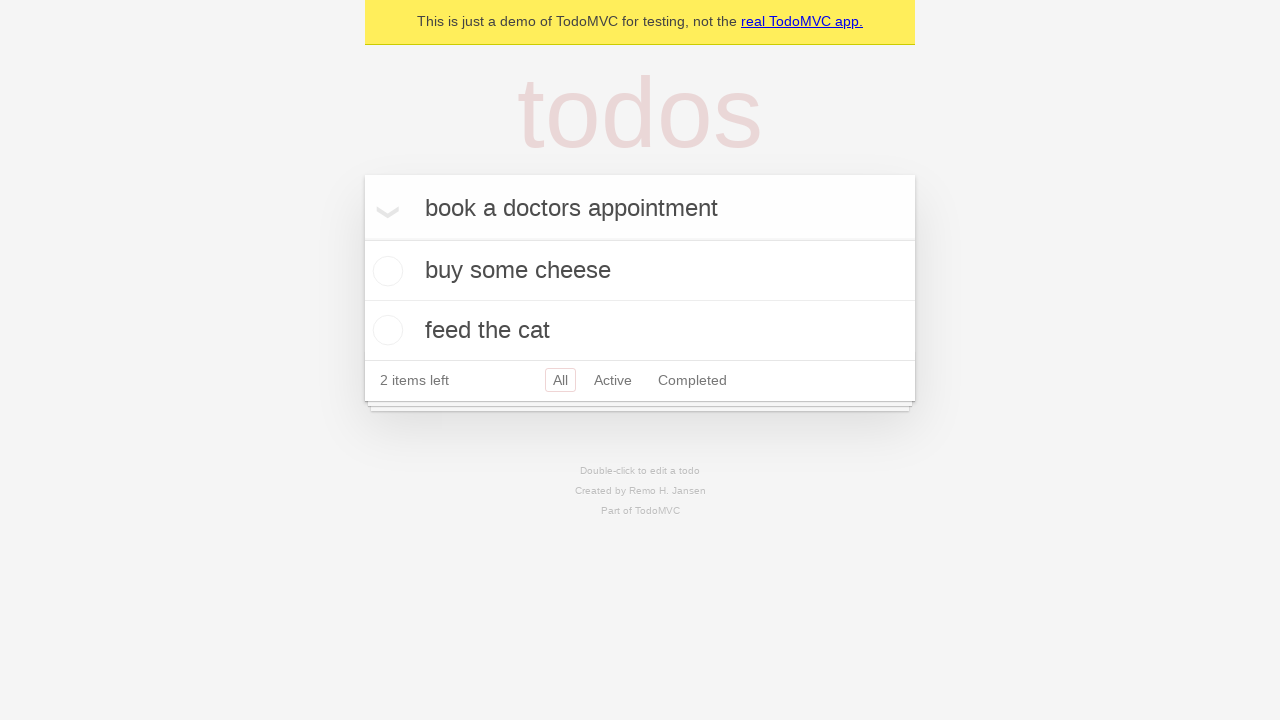

Pressed Enter to add todo item 'book a doctors appointment' on internal:attr=[placeholder="What needs to be done?"i]
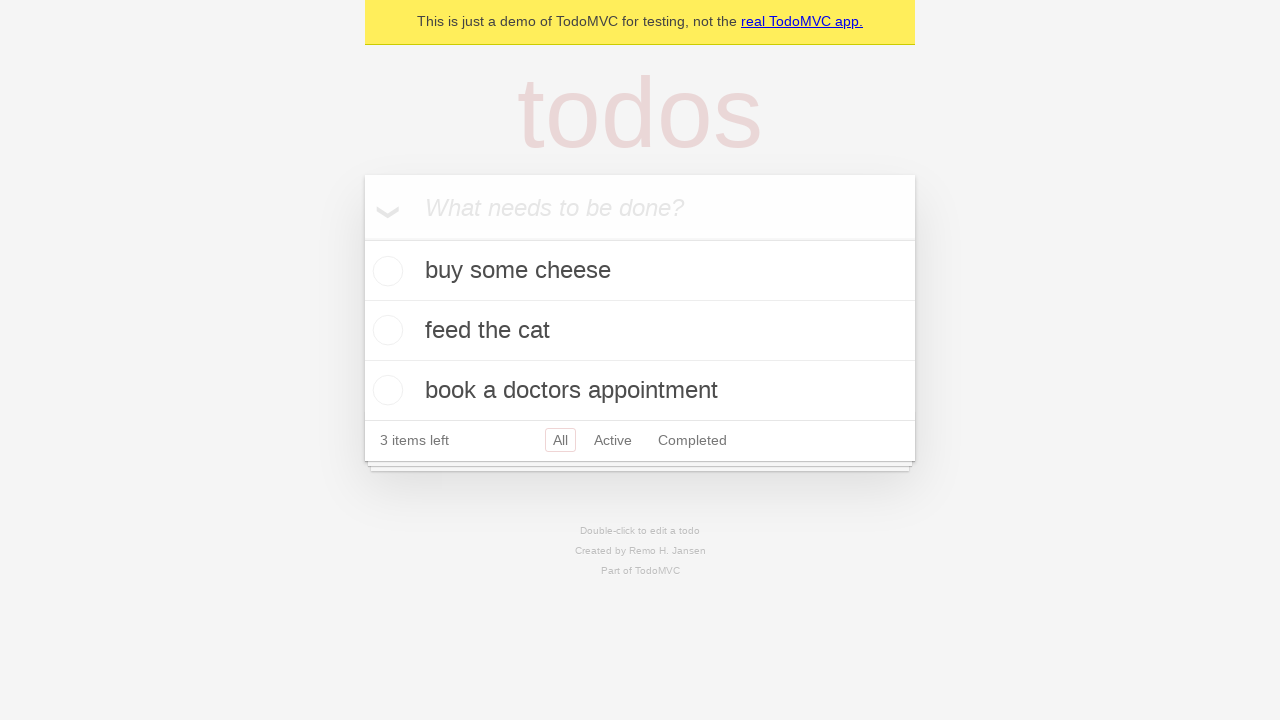

Checked the second todo item checkbox to mark it as completed at (385, 330) on internal:testid=[data-testid="todo-item"s] >> nth=1 >> internal:role=checkbox
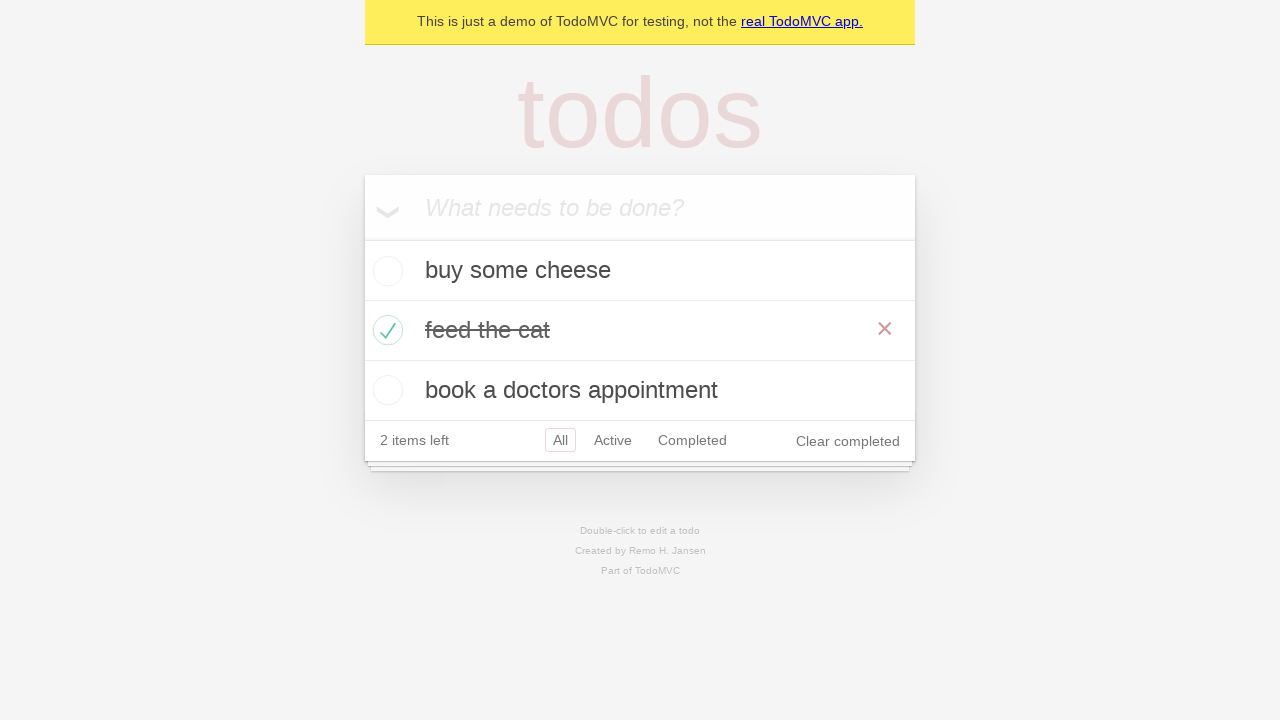

Clicked the Active filter link to display only active (non-completed) items at (613, 440) on internal:role=link[name="Active"i]
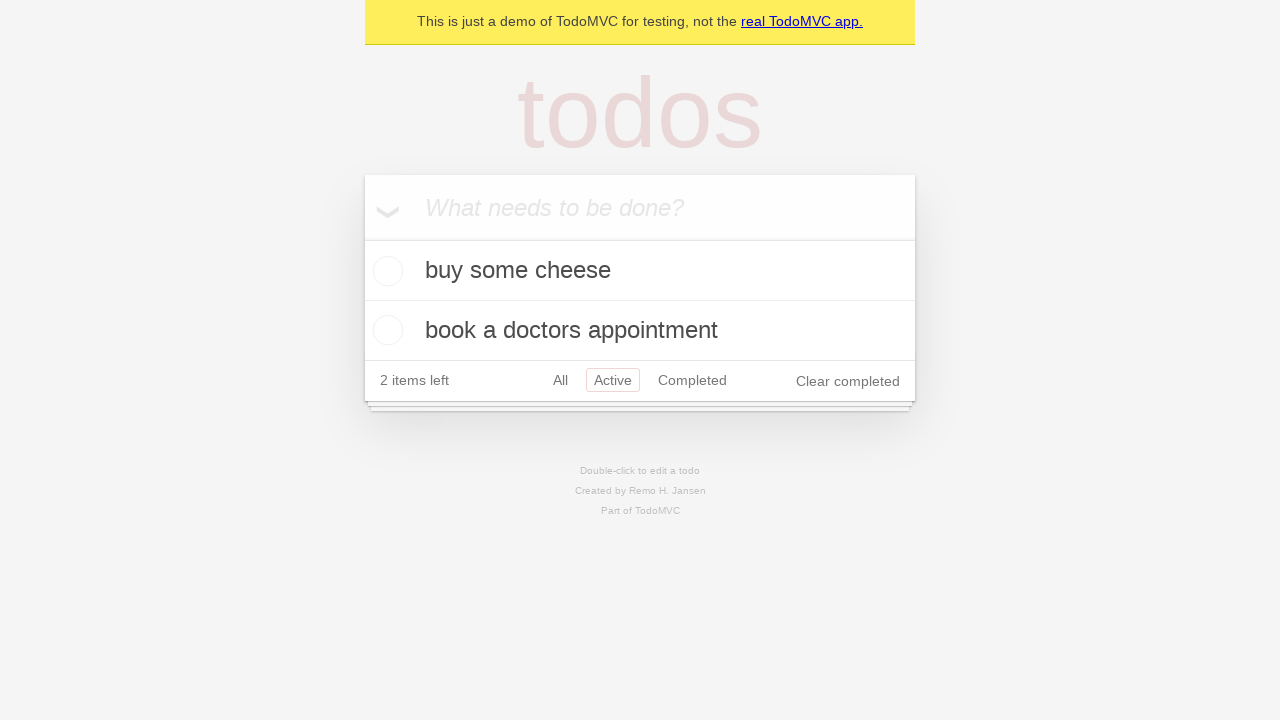

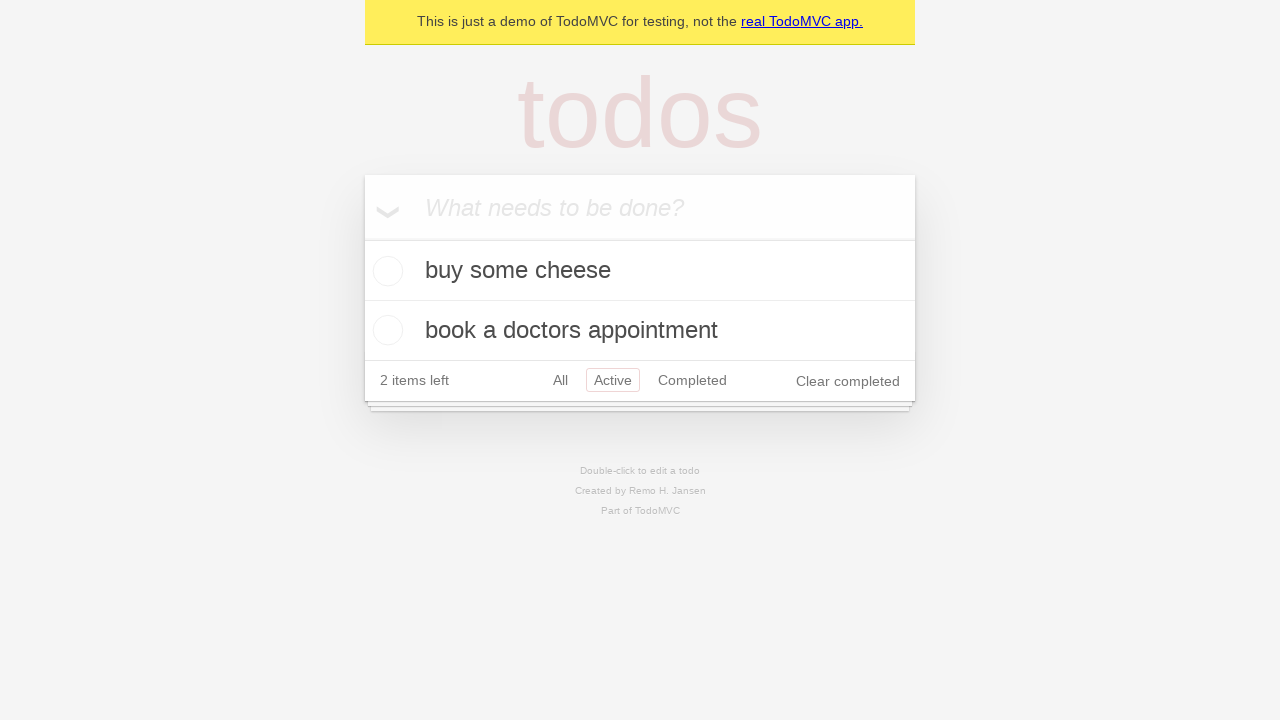